Tests registration validation by submitting the form without any data to verify all required field error messages are displayed

Starting URL: https://front.serverest.dev/cadastrarusuarios

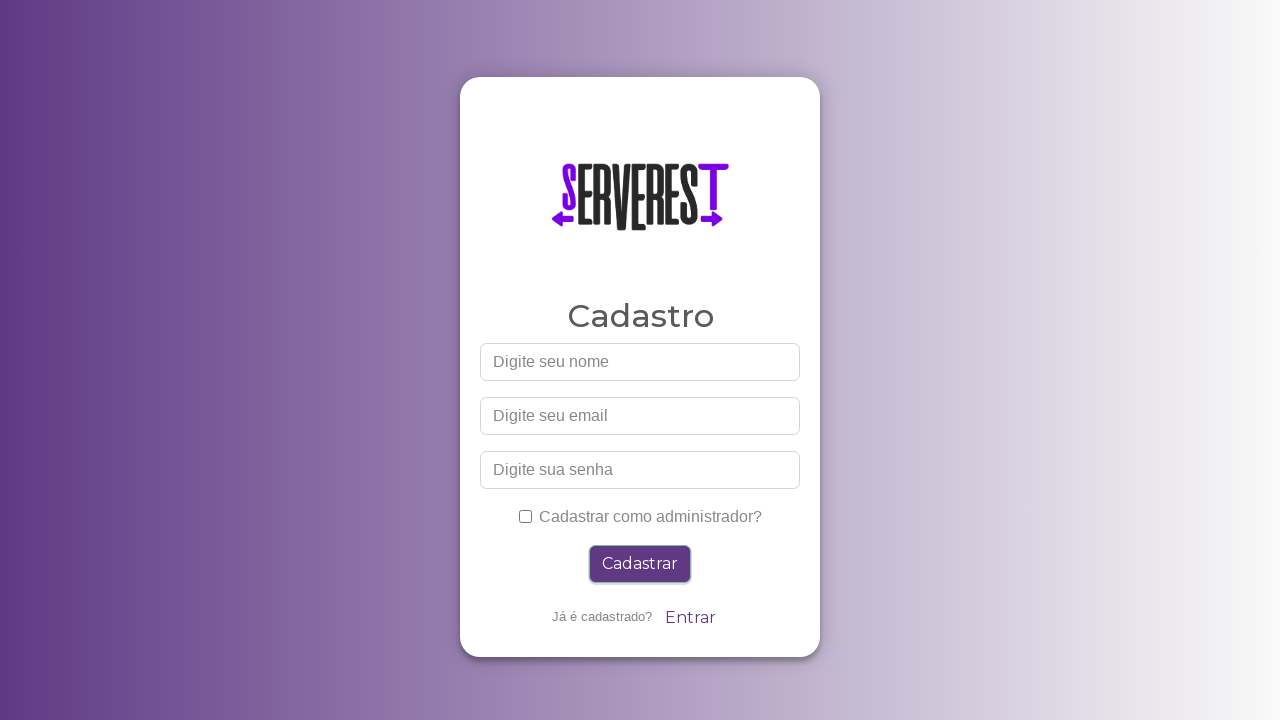

Clicked administrator checkbox at (525, 516) on #administrador
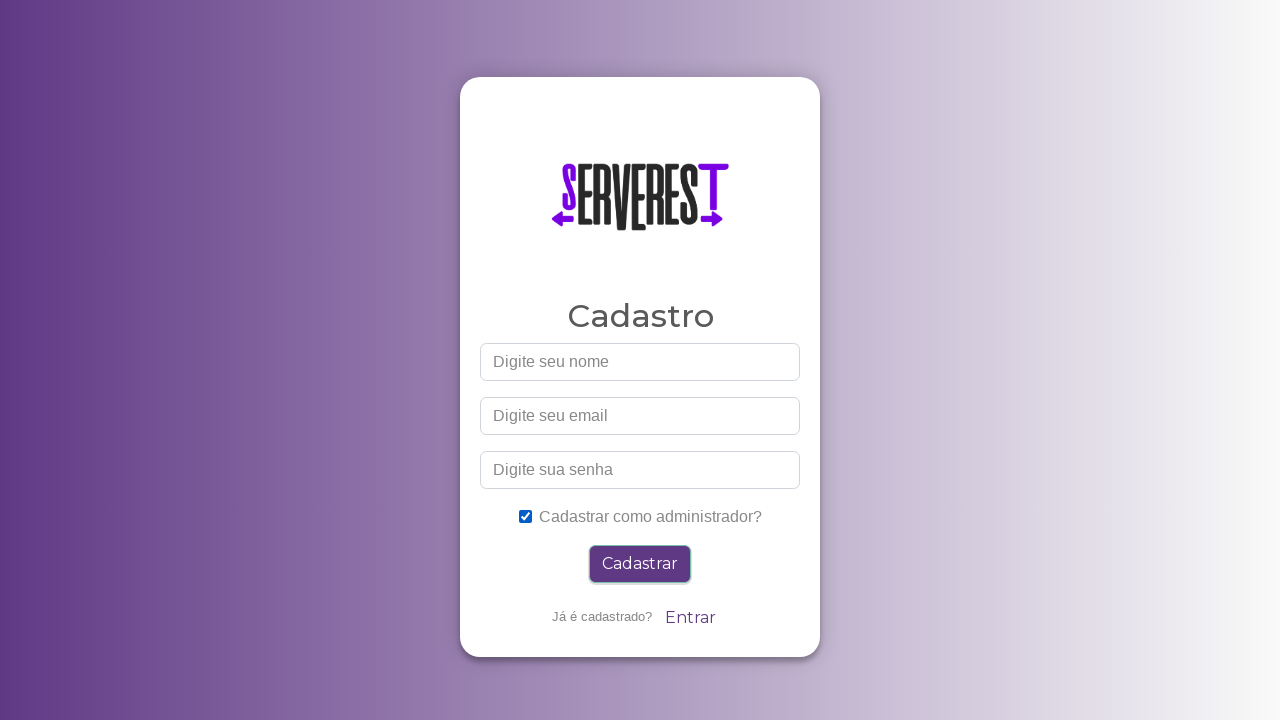

Clicked submit button without filling any fields at (640, 564) on .btn-primary
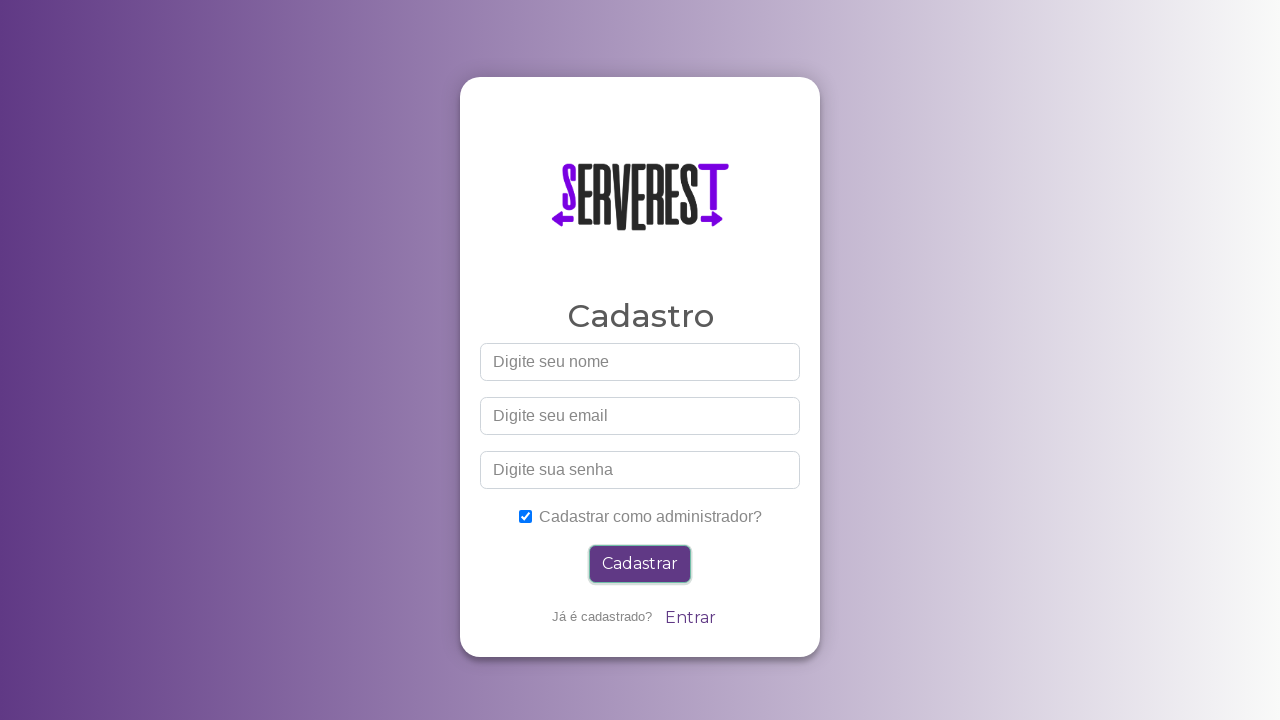

Validation error messages appeared
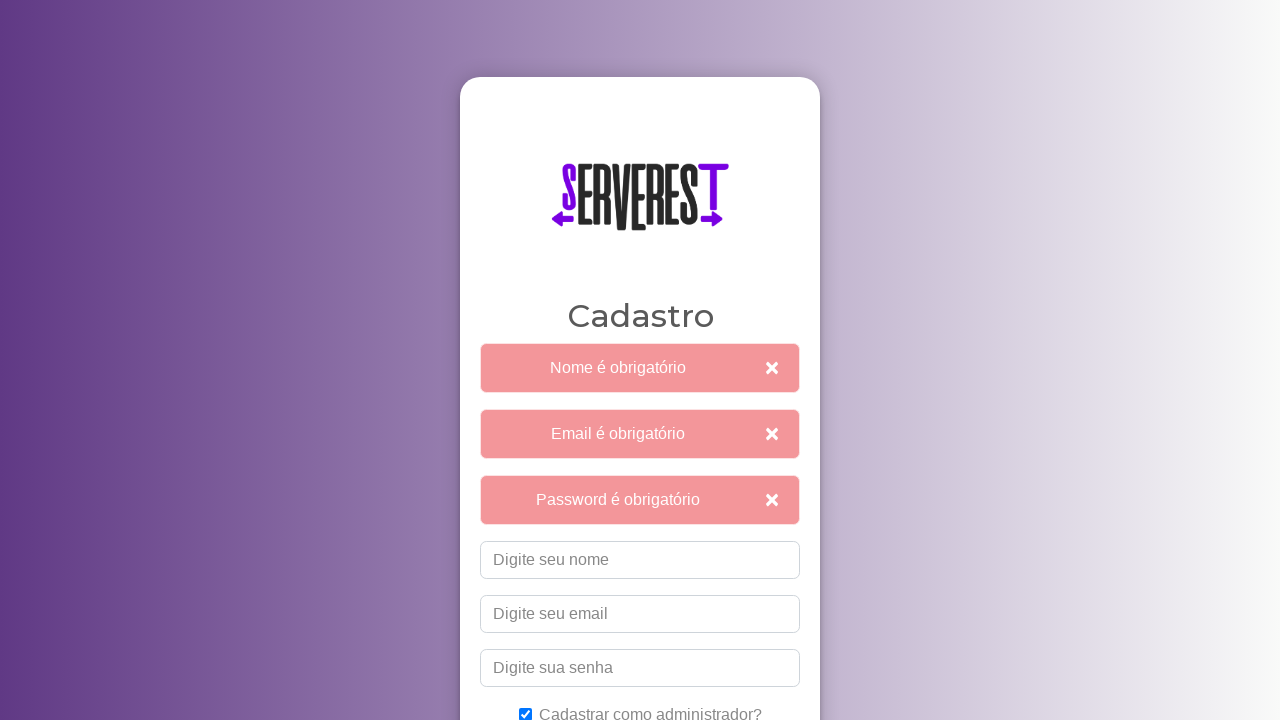

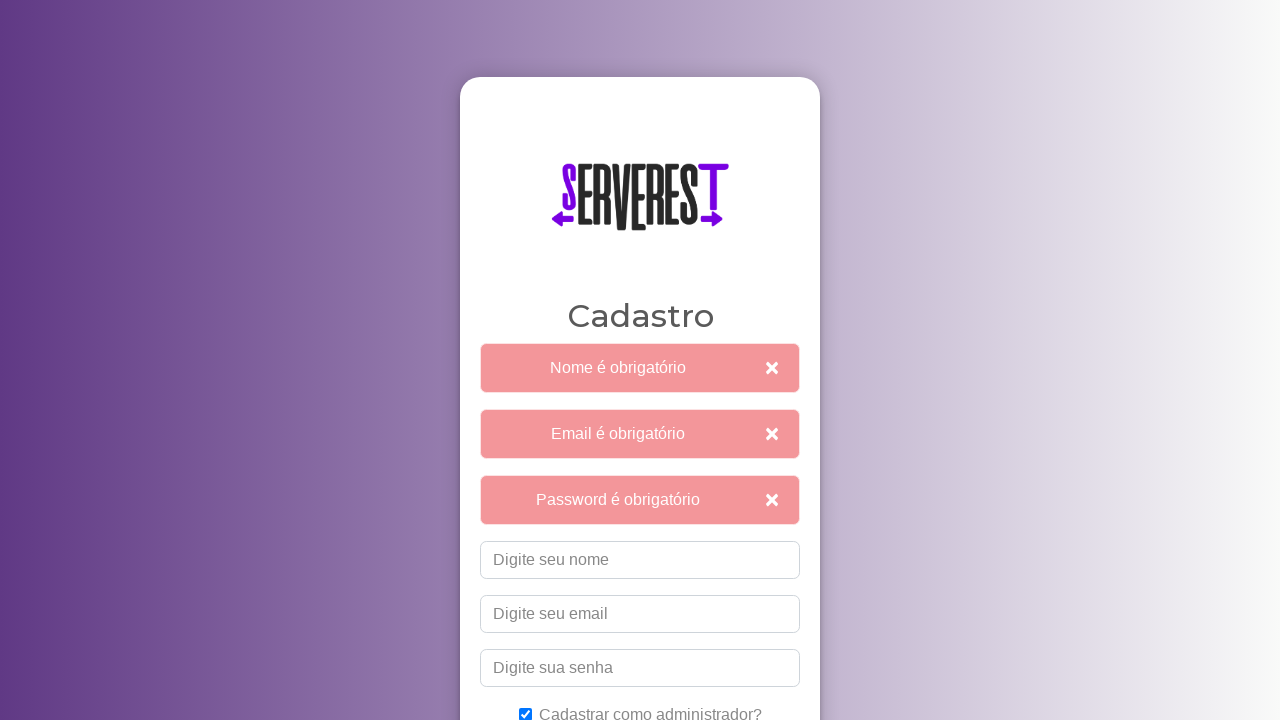